Tests mouse click-and-hold functionality by navigating to a demo page and performing a click-and-hold action on a circle element

Starting URL: https://demoapps.qspiders.com/

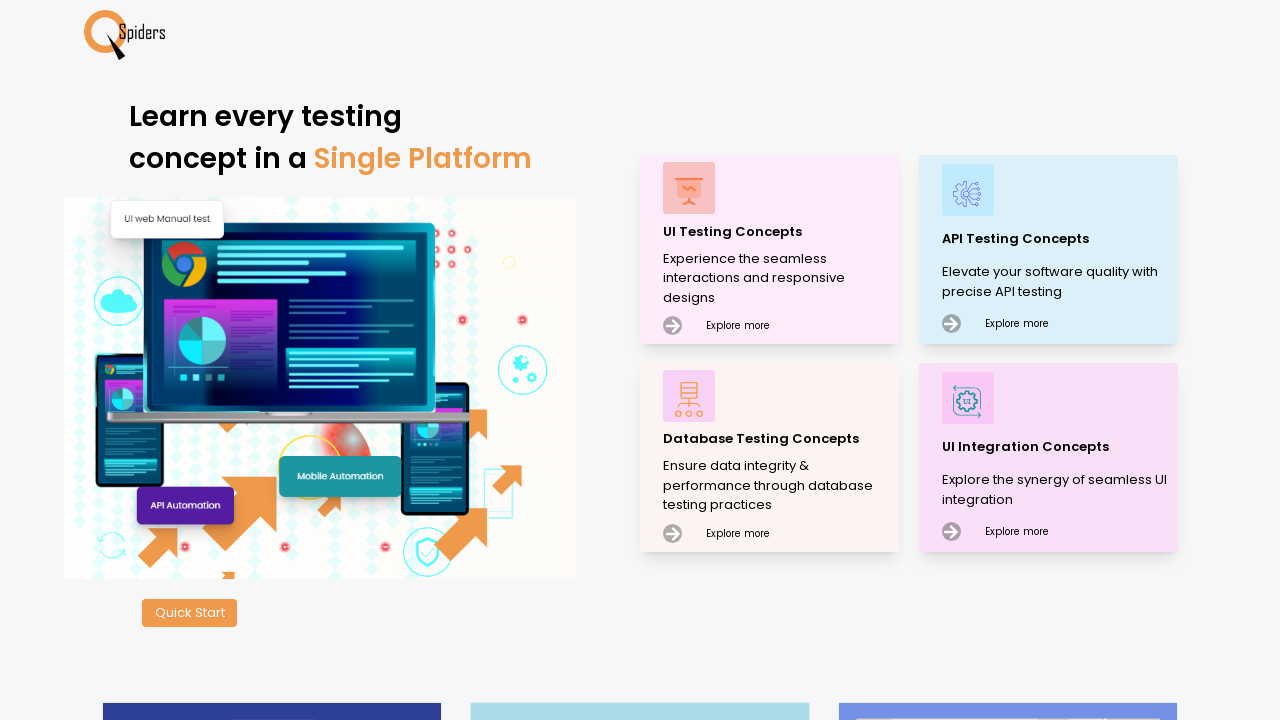

Clicked on UI Testing Concepts at (778, 232) on xpath=//p[text()='UI Testing Concepts']
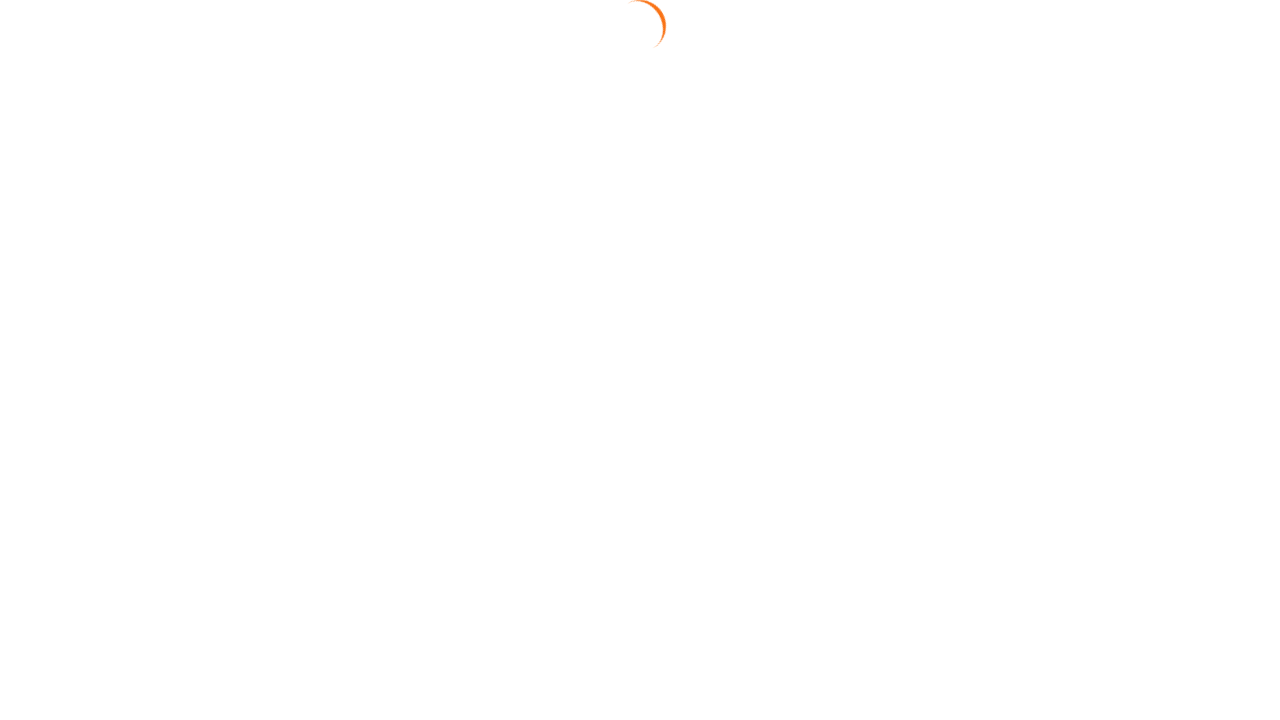

Clicked on Web Elements section at (64, 140) on xpath=//section[text()='Web Elements']
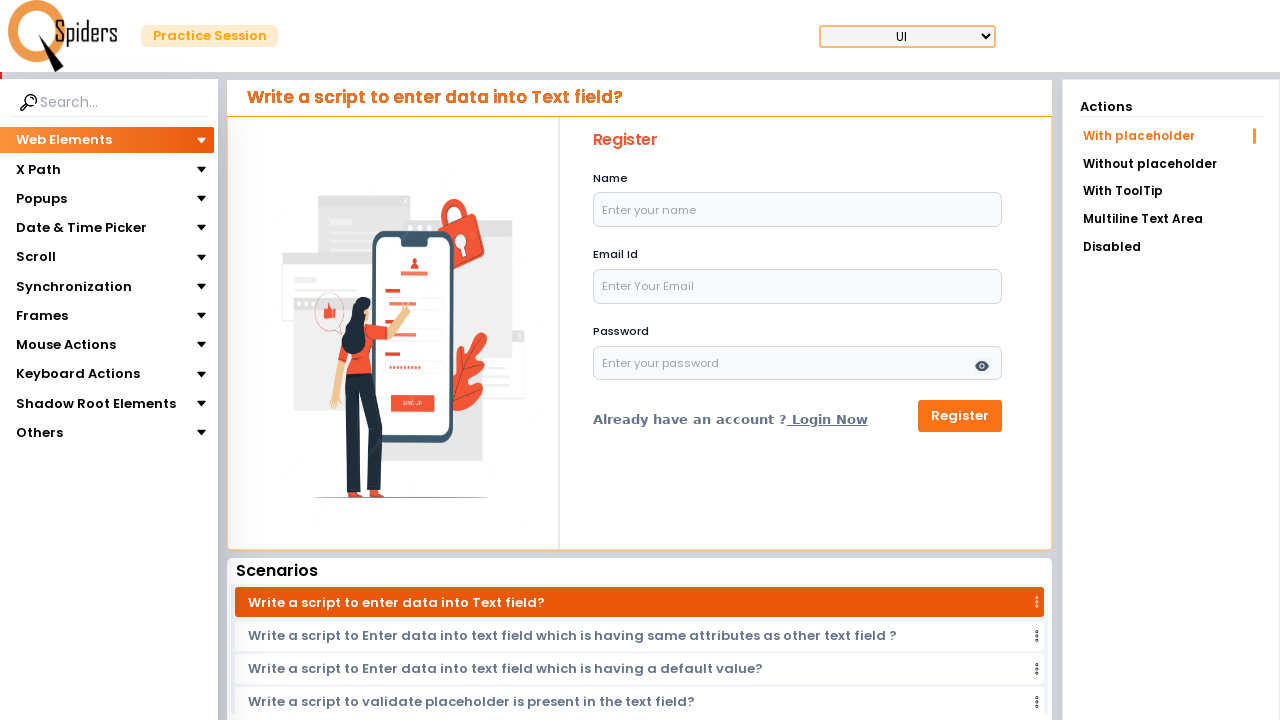

Clicked on Mouse Actions section at (66, 345) on xpath=//section[text()='Mouse Actions']
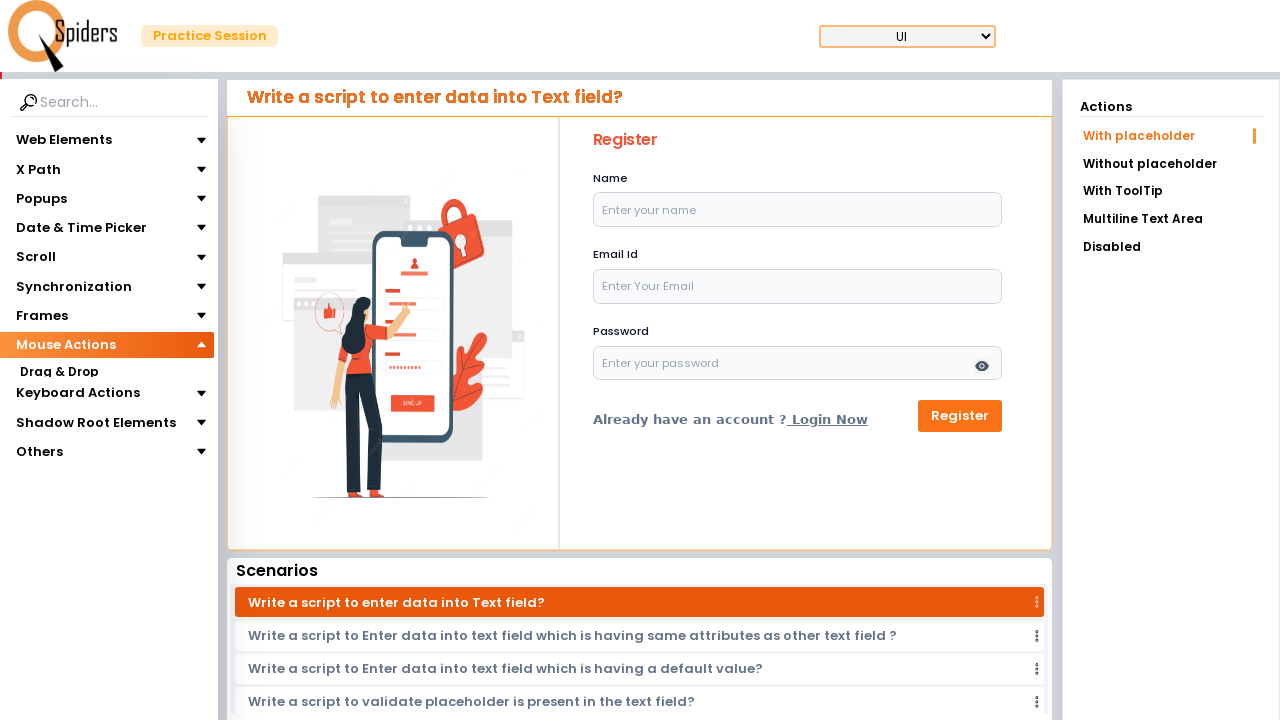

Clicked on Click & Hold section at (58, 418) on xpath=//section[text()='Click & Hold']
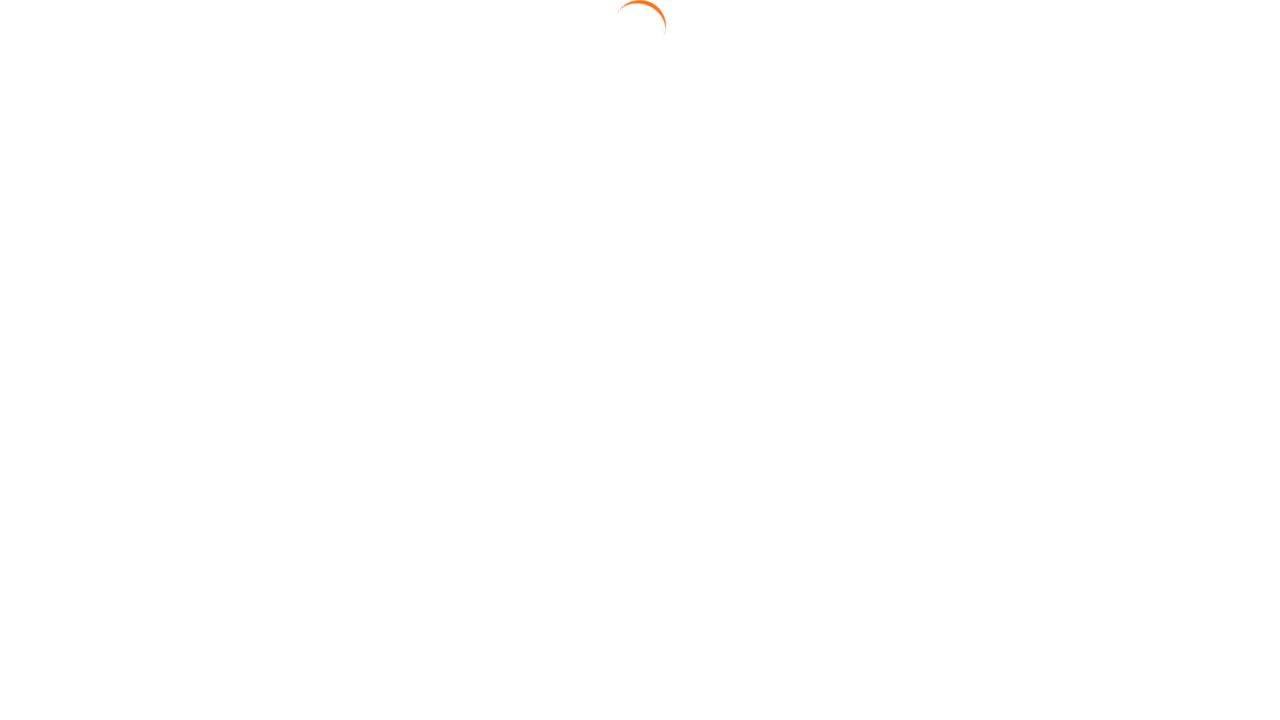

Located circle element
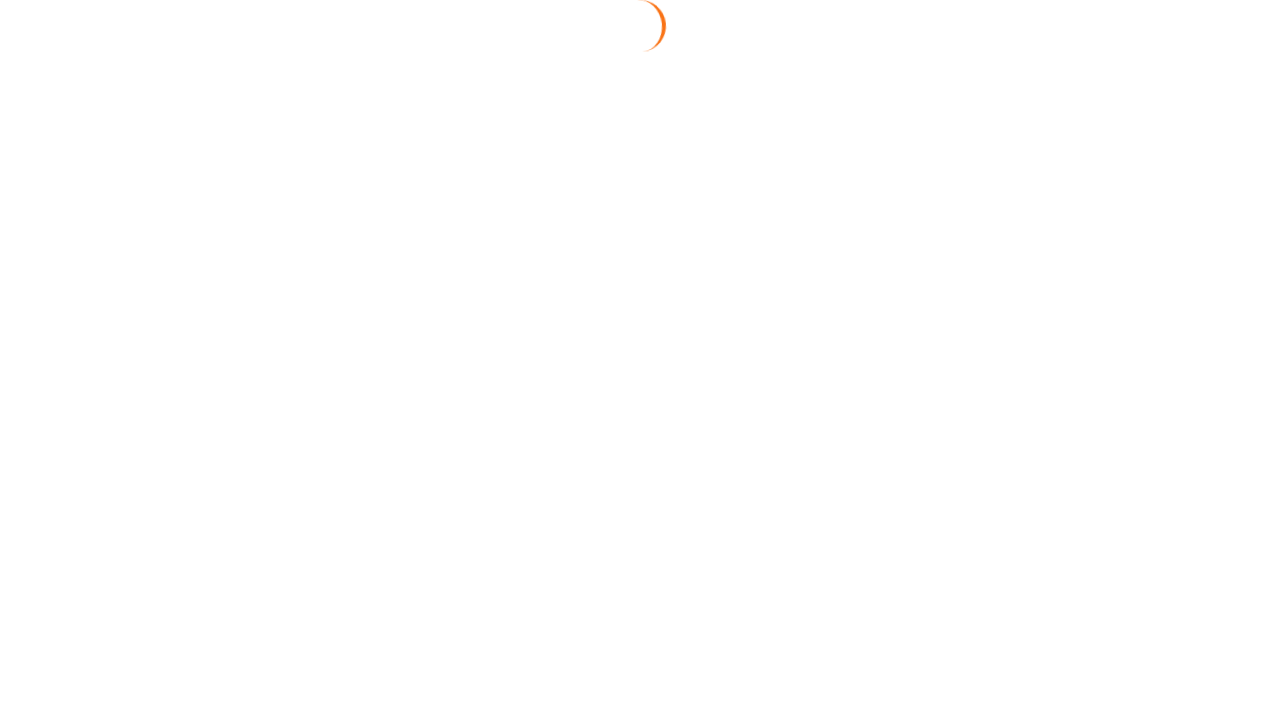

Hovered over circle element at (644, 323) on xpath=//div[@id='circle']
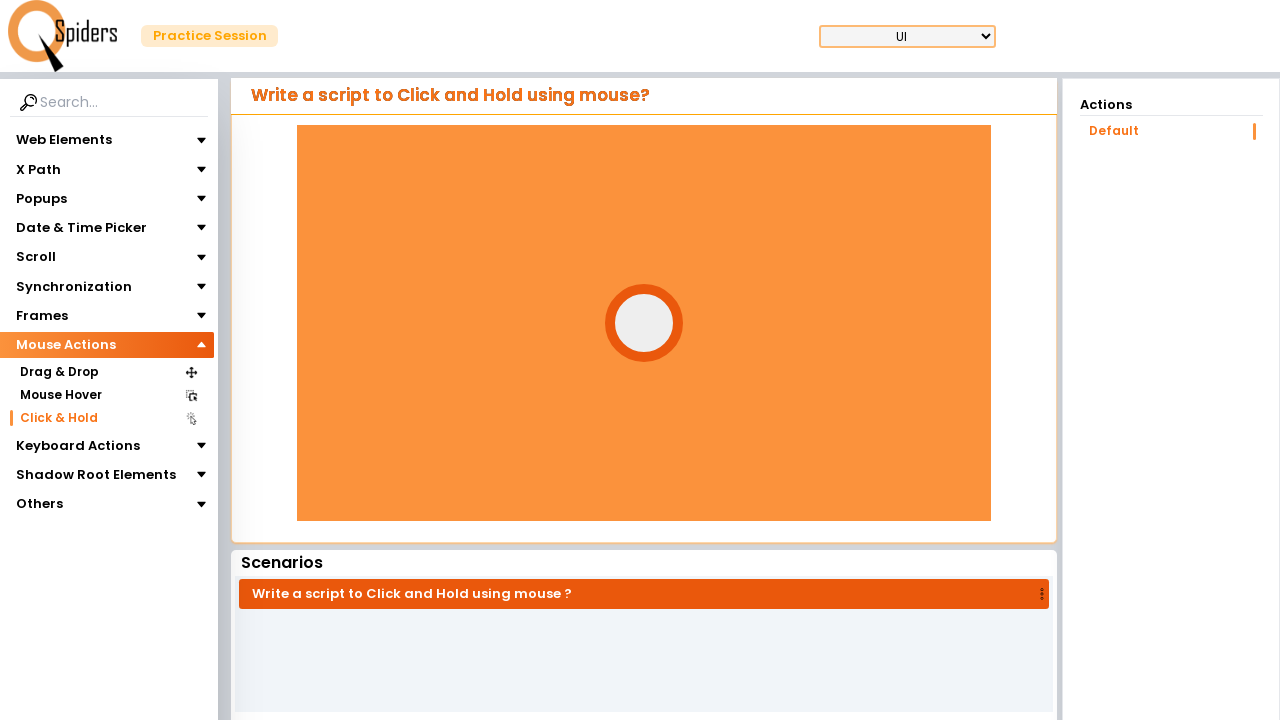

Pressed mouse button down on circle element (click and hold initiated) at (644, 323)
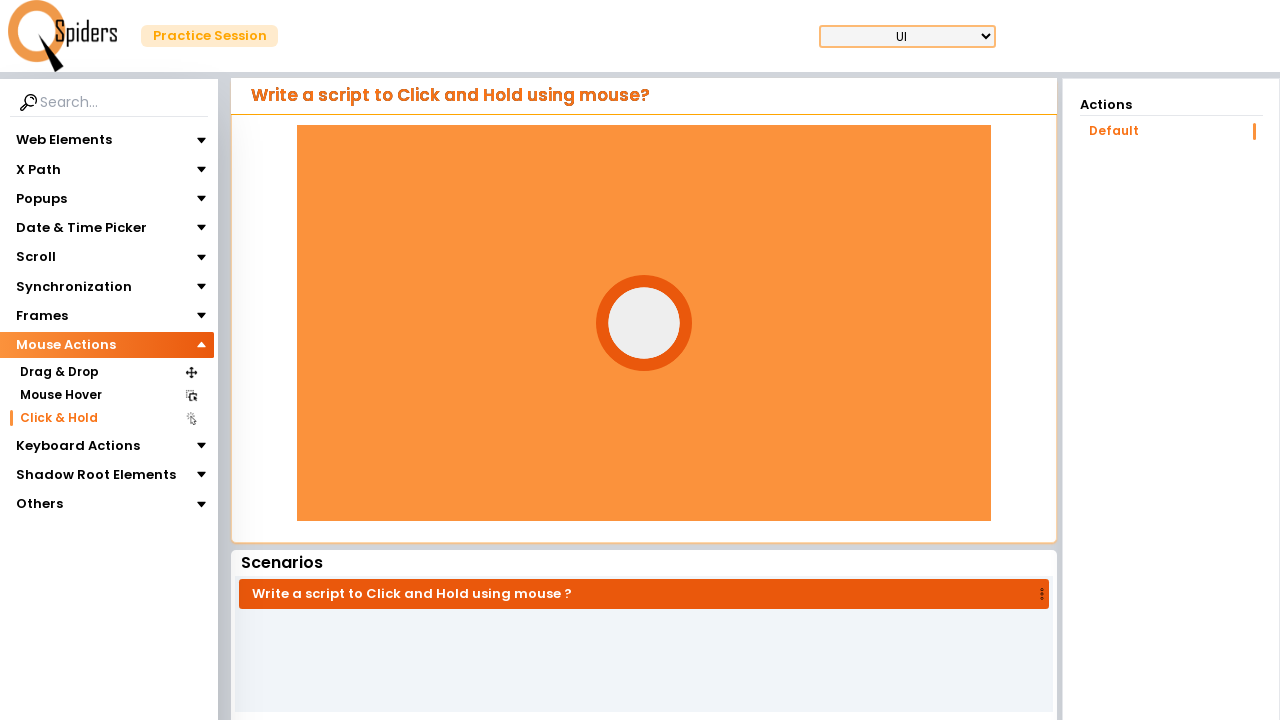

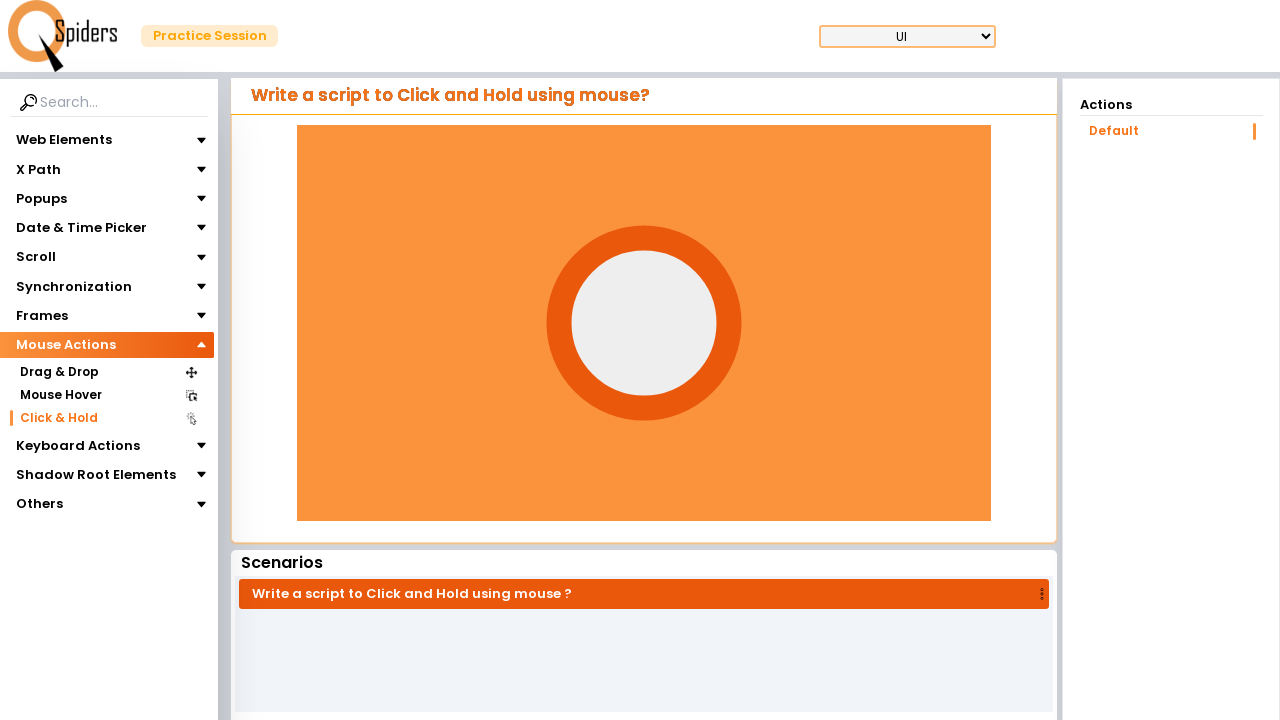